Tests alert handling by triggering an alert popup, reading its text, and accepting it with the OK button

Starting URL: http://demo.automationtesting.in/Alerts.html

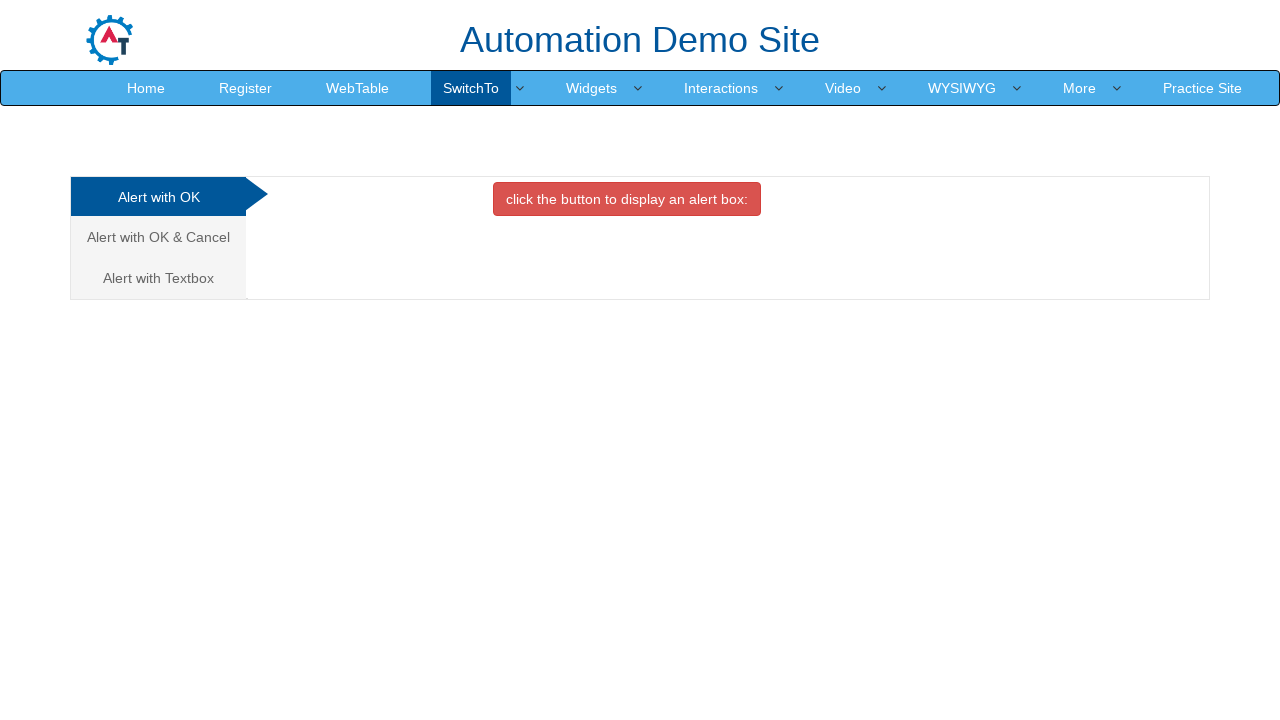

Navigated to Alert demo page
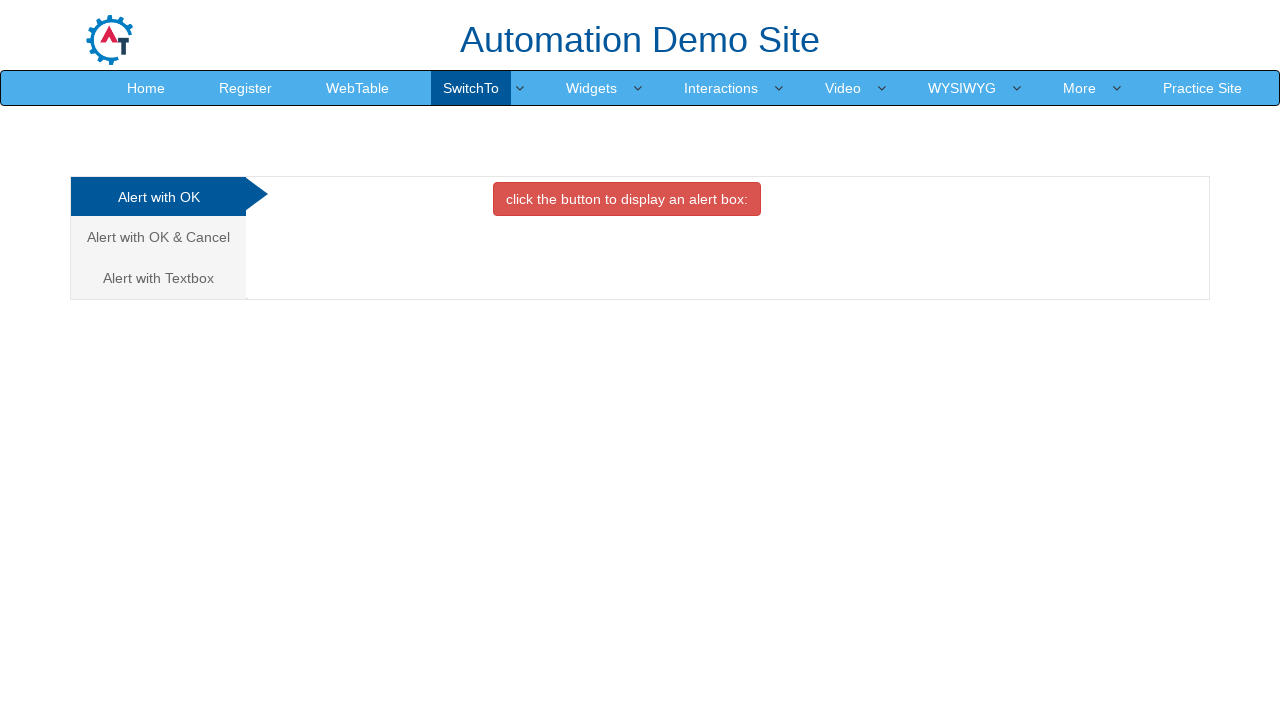

Clicked button to trigger alert popup at (627, 199) on button.btn.btn-danger
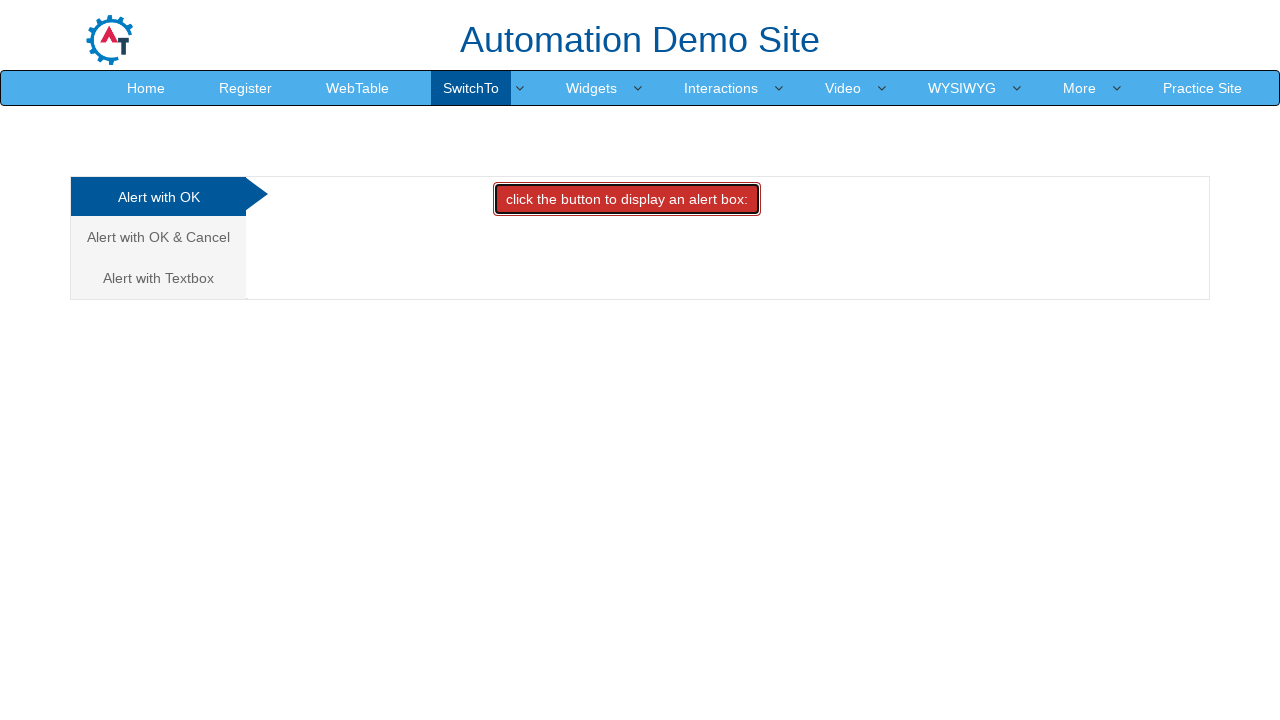

Registered dialog handler to accept alerts
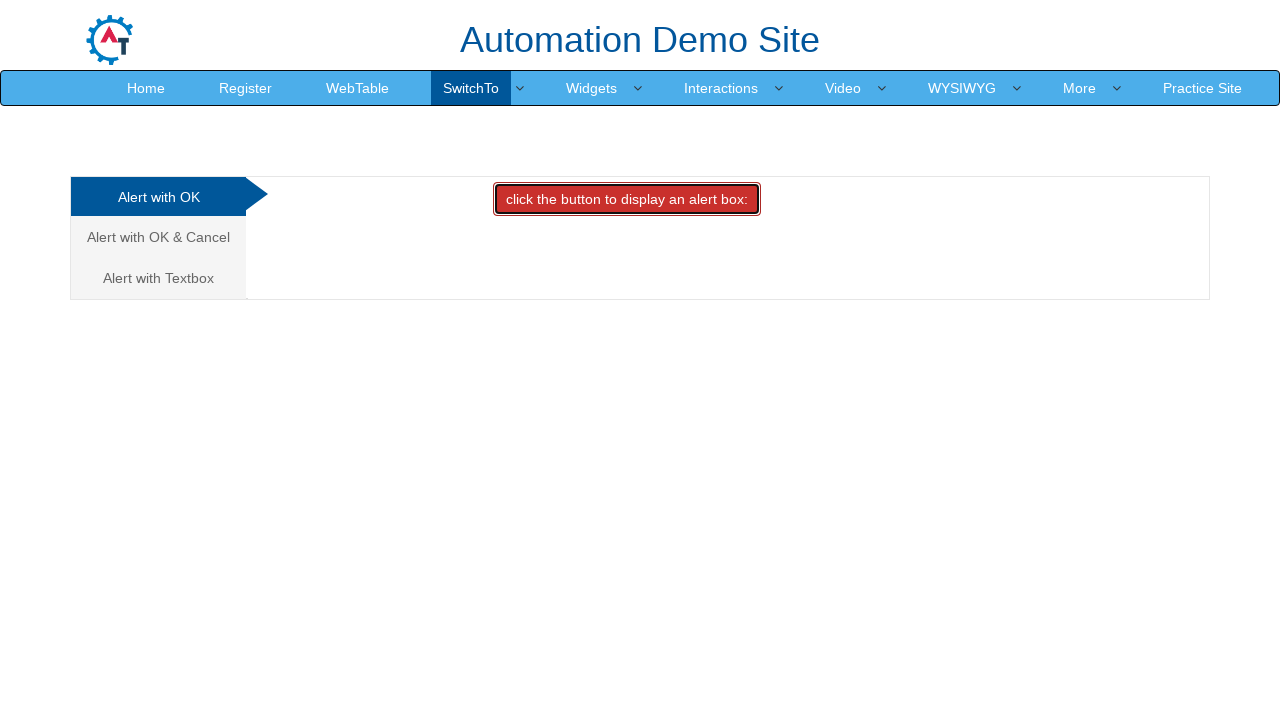

Clicked button again to trigger alert and test handler at (627, 199) on button.btn.btn-danger
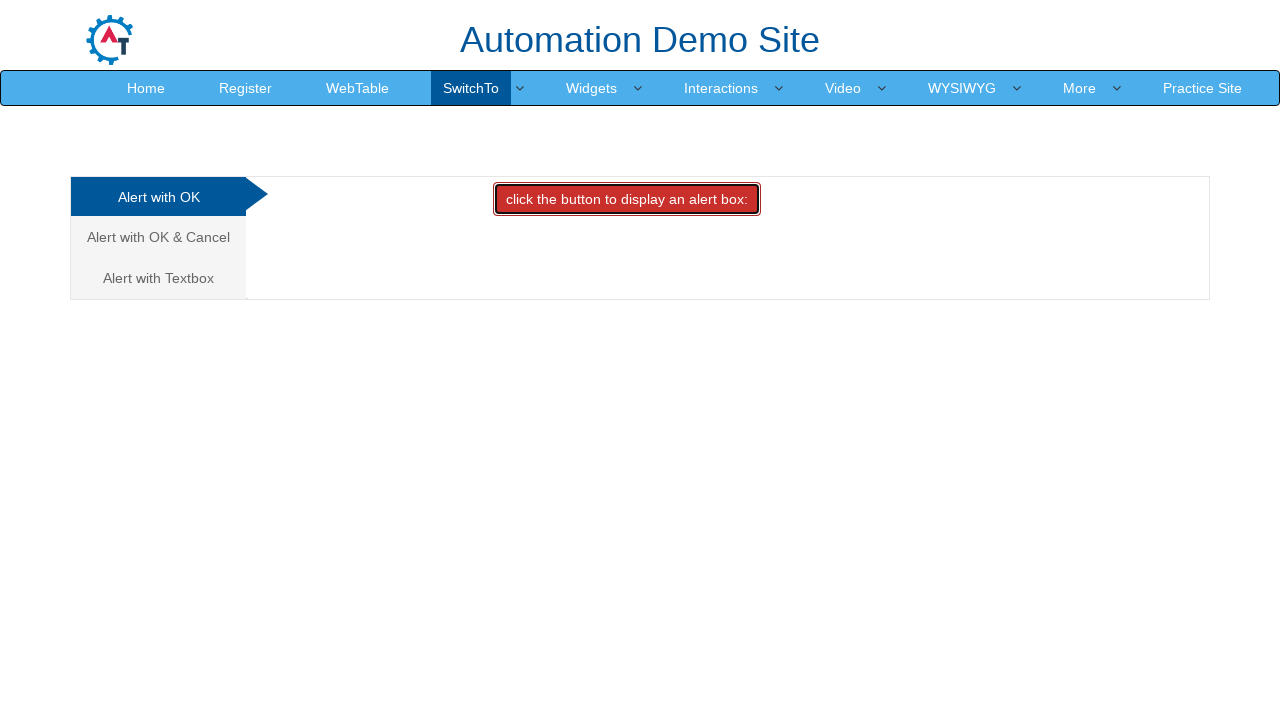

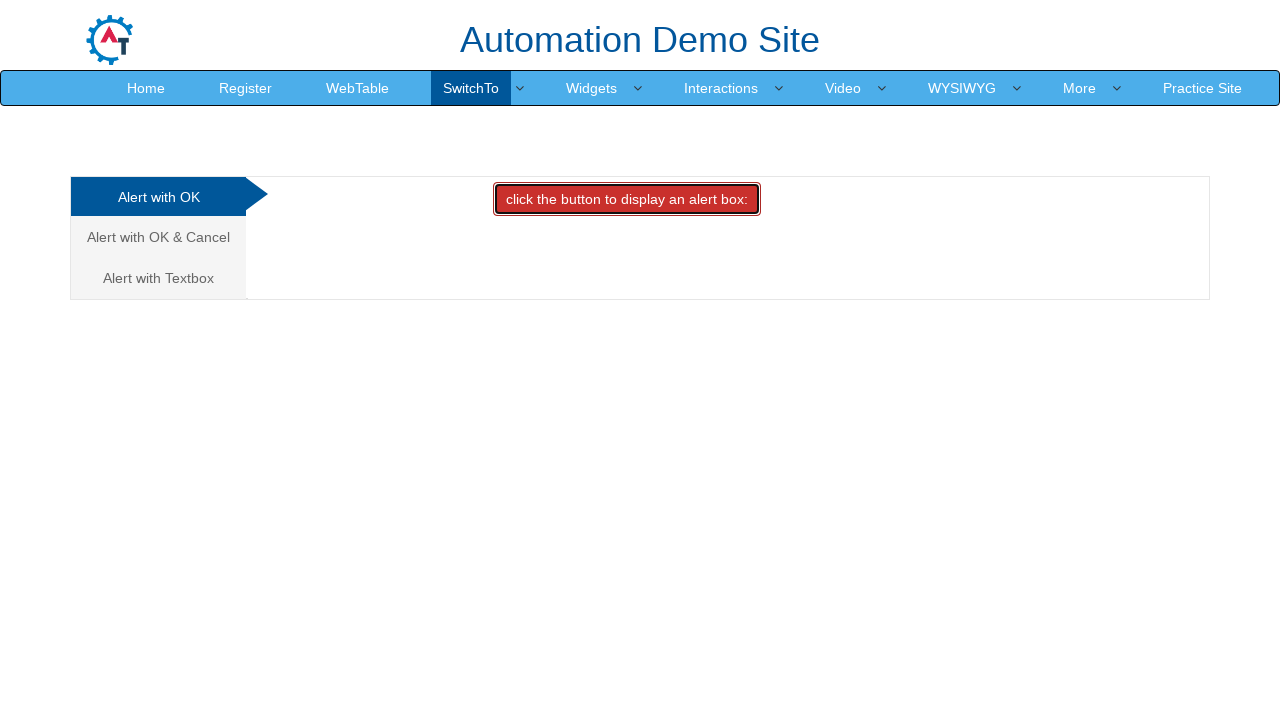